Calculates the sum of two numbers displayed on the page, selects the result from a dropdown menu, and submits the form

Starting URL: http://suninjuly.github.io/selects2.html

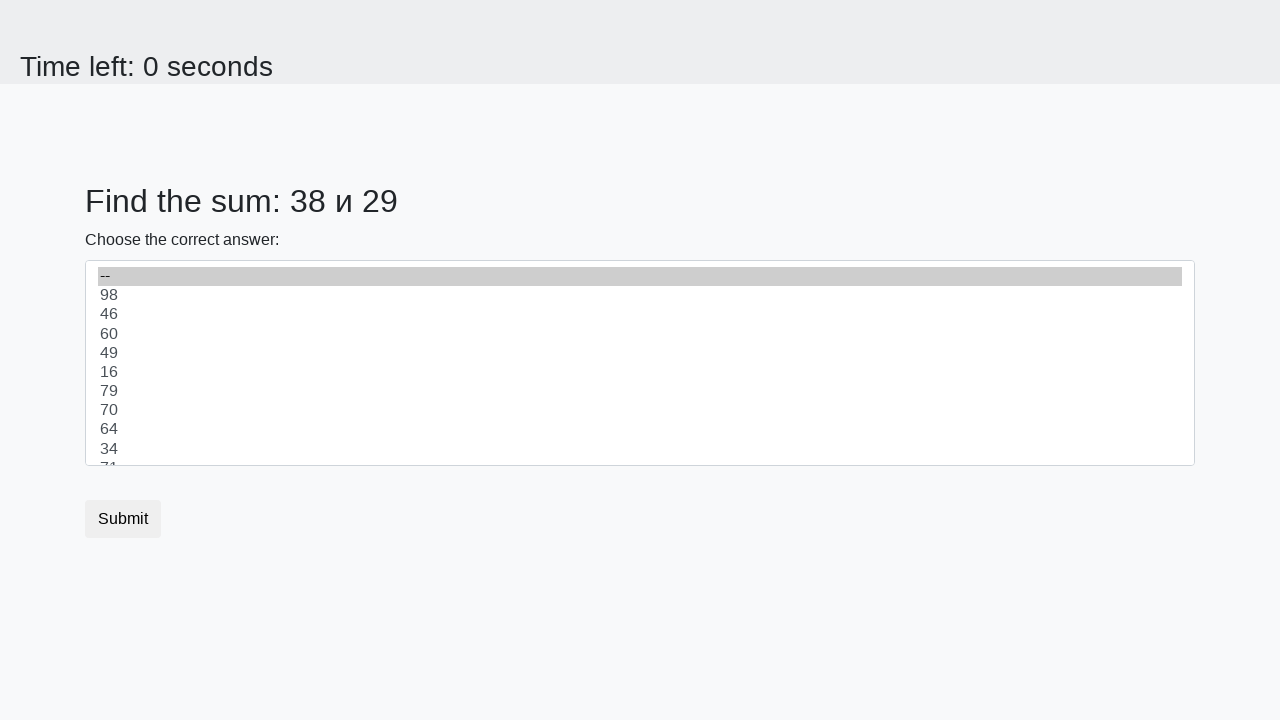

Retrieved first number from the page
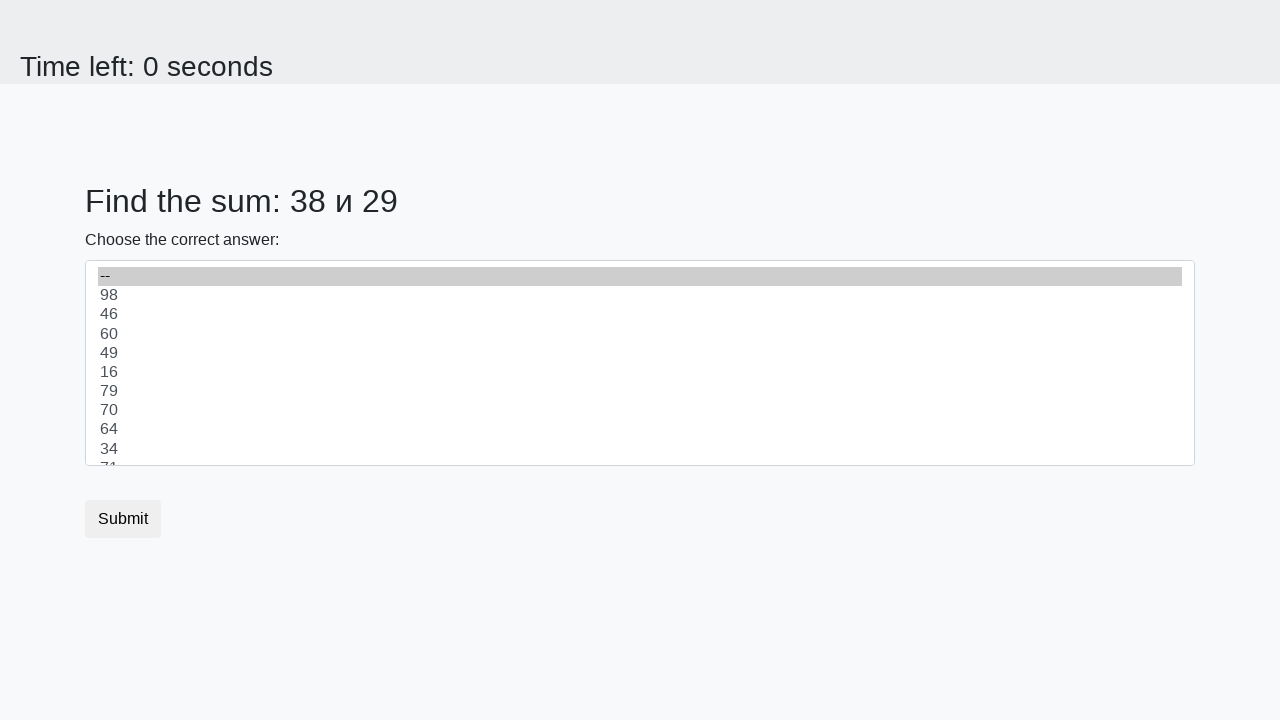

Retrieved second number from the page
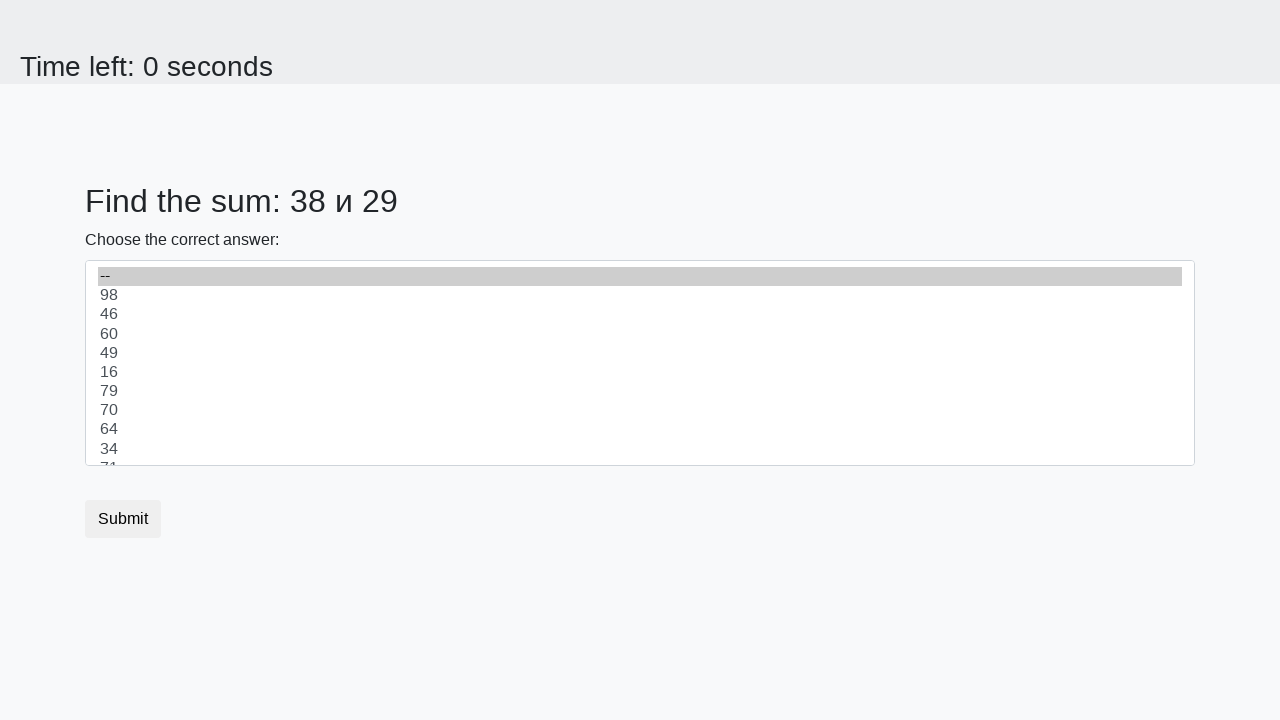

Calculated sum of 38 + 29 = 67
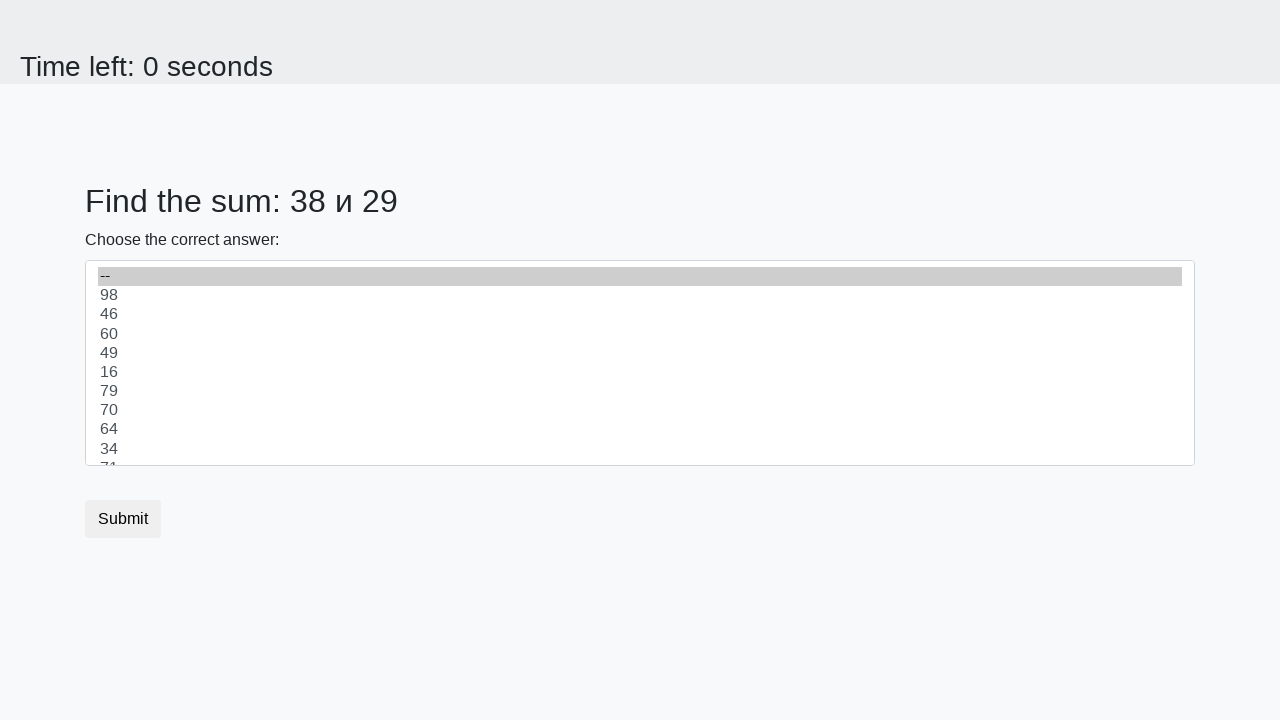

Selected 67 from the dropdown menu on select
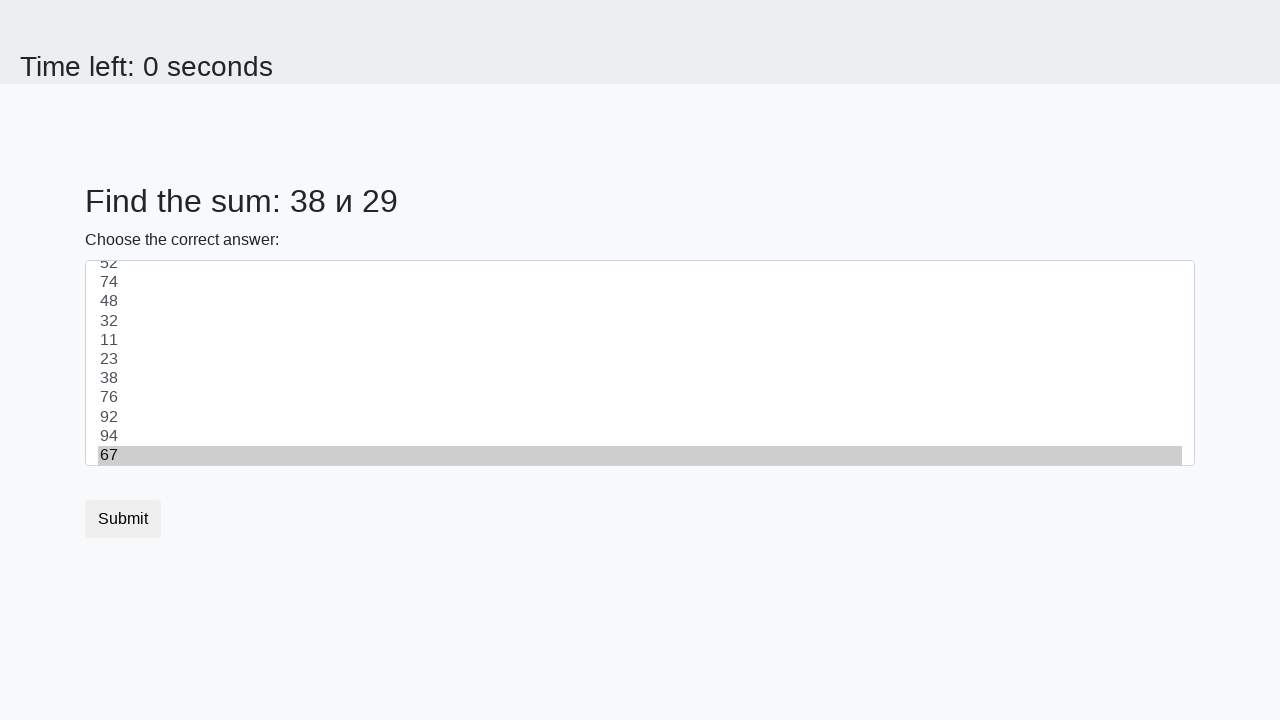

Clicked the submit button at (123, 519) on button.btn
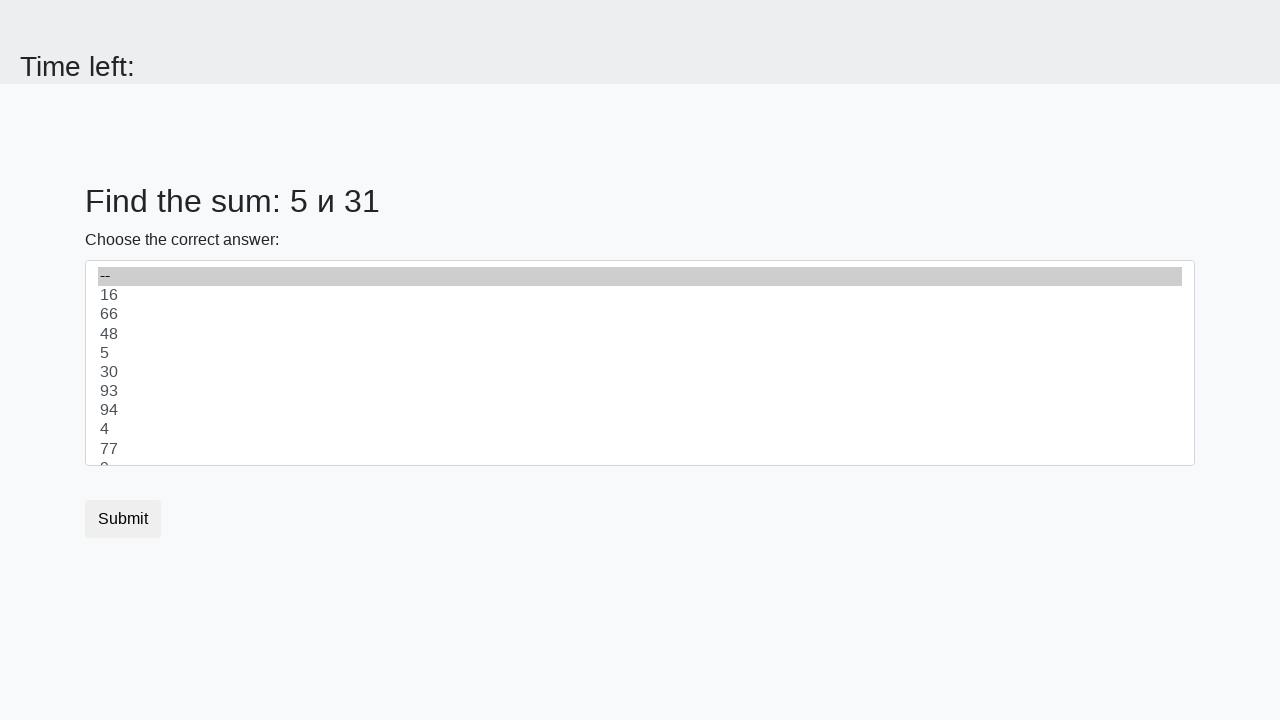

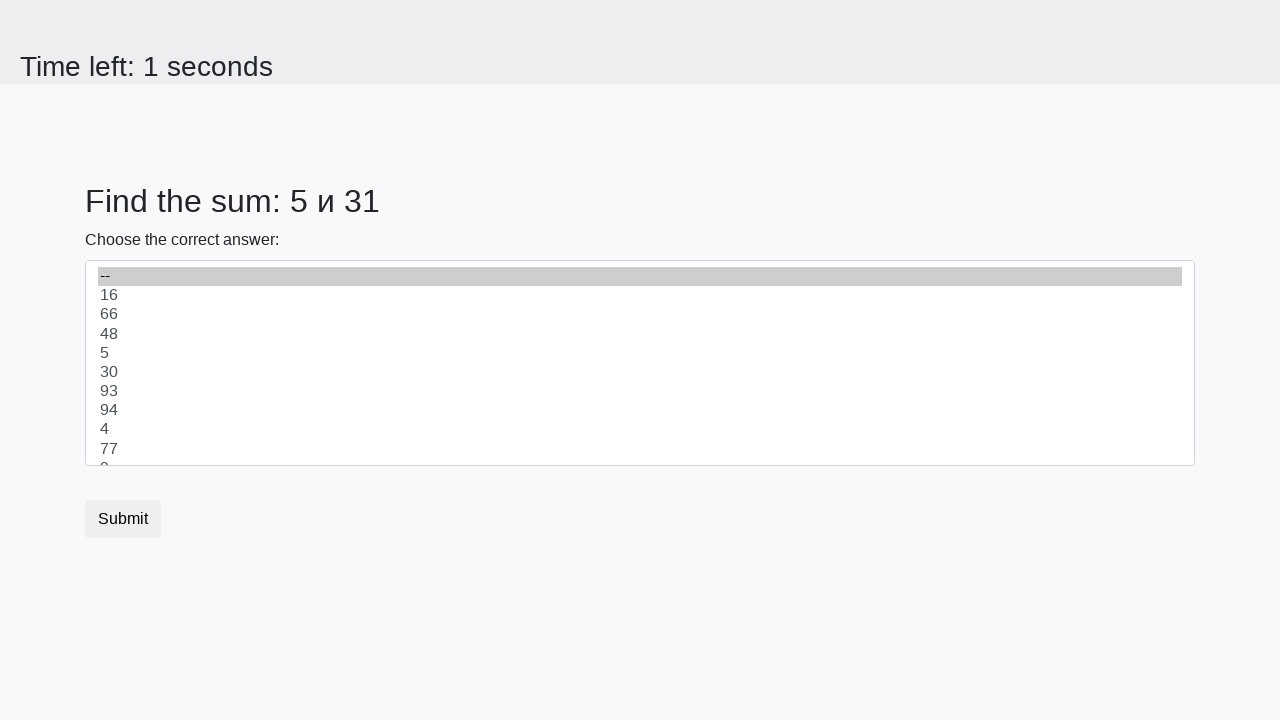